Tests double-click functionality by performing a double-click action on a button element

Starting URL: https://testeroprogramowania.github.io/selenium/doubleclick.html

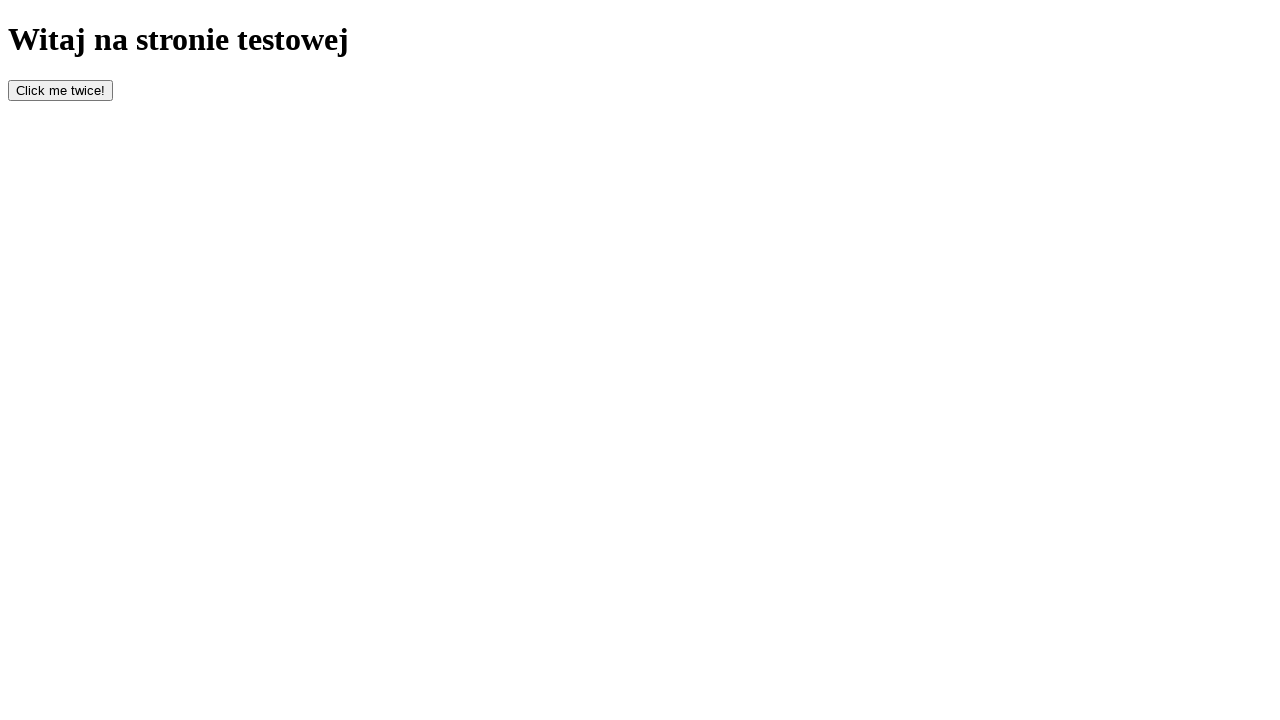

Navigated to double-click test page
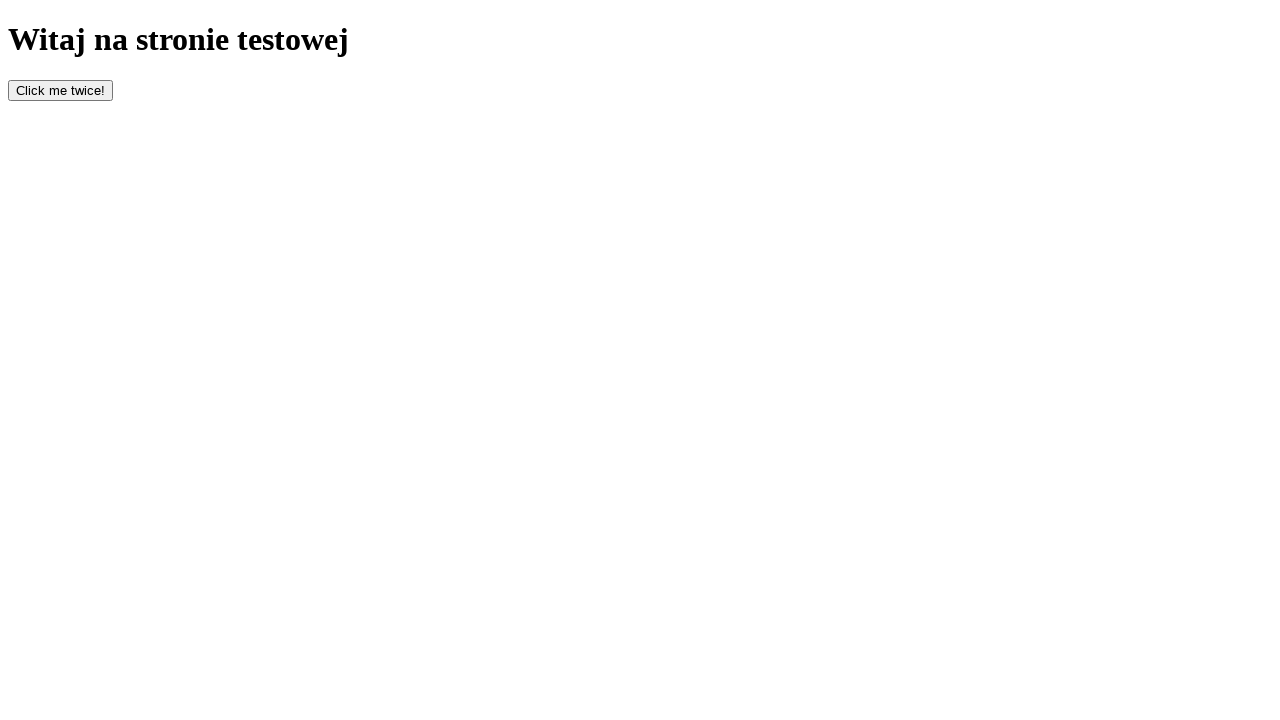

Located button element with id 'bottom'
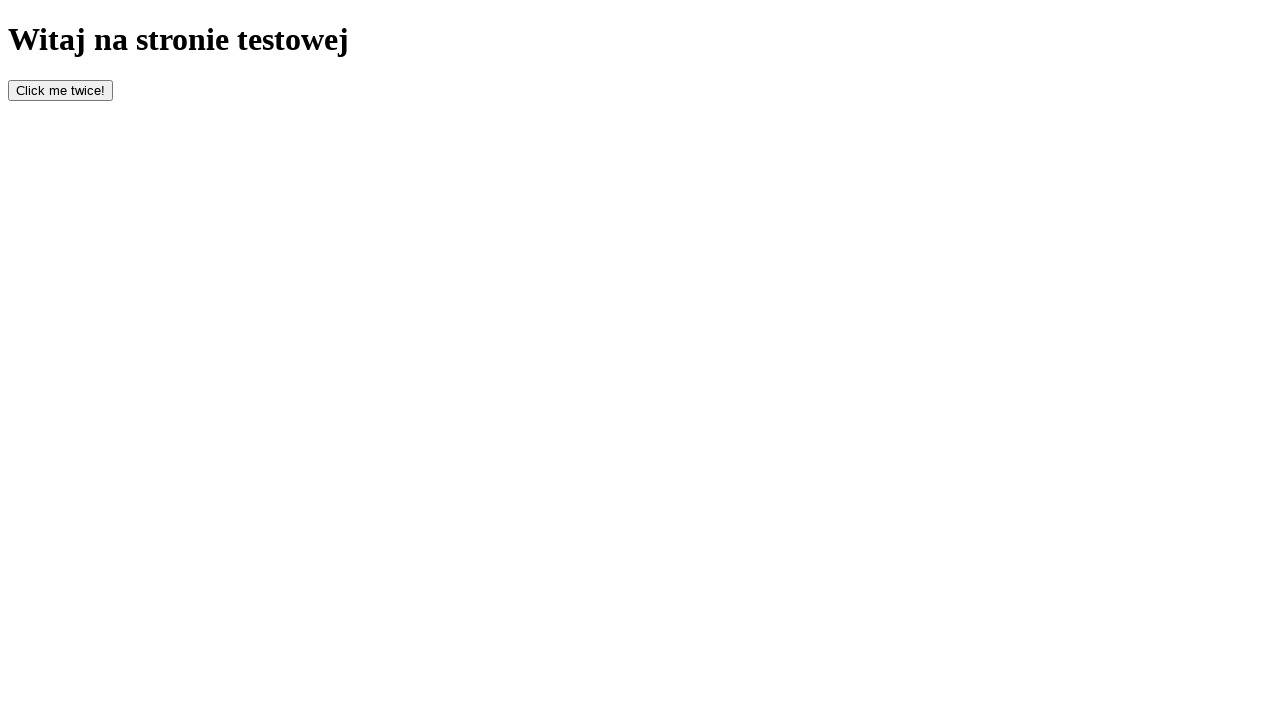

Performed double-click action on button element at (60, 90) on #bottom
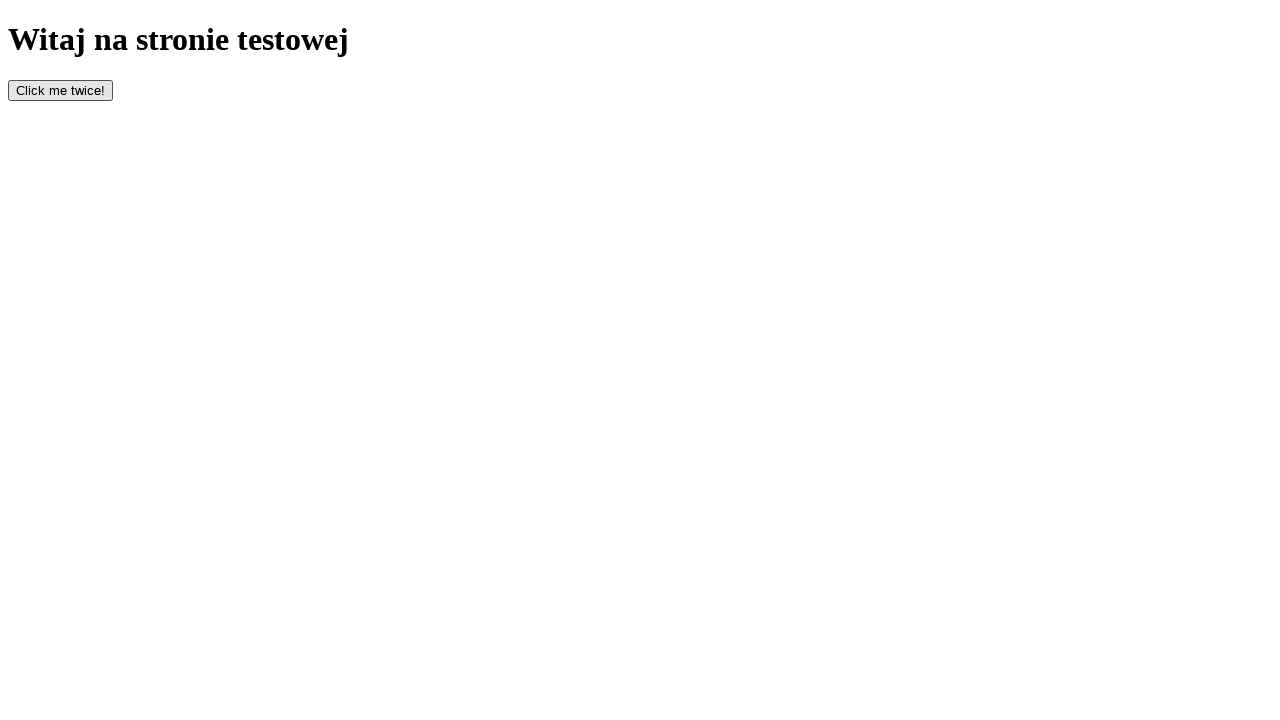

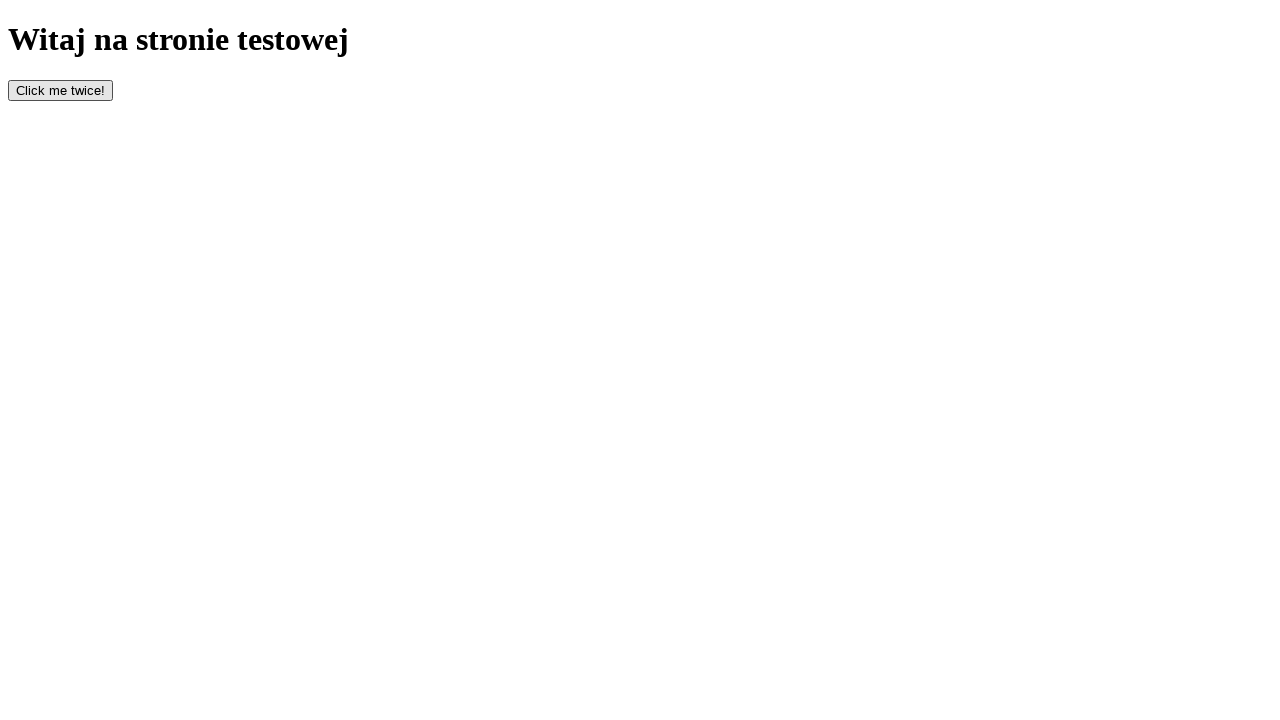